Tests clicking a primary button that triggers a JavaScript alert, accepting the alert, and refreshing the page. This sequence is repeated 3 times to verify consistent behavior.

Starting URL: http://uitestingplayground.com/classattr

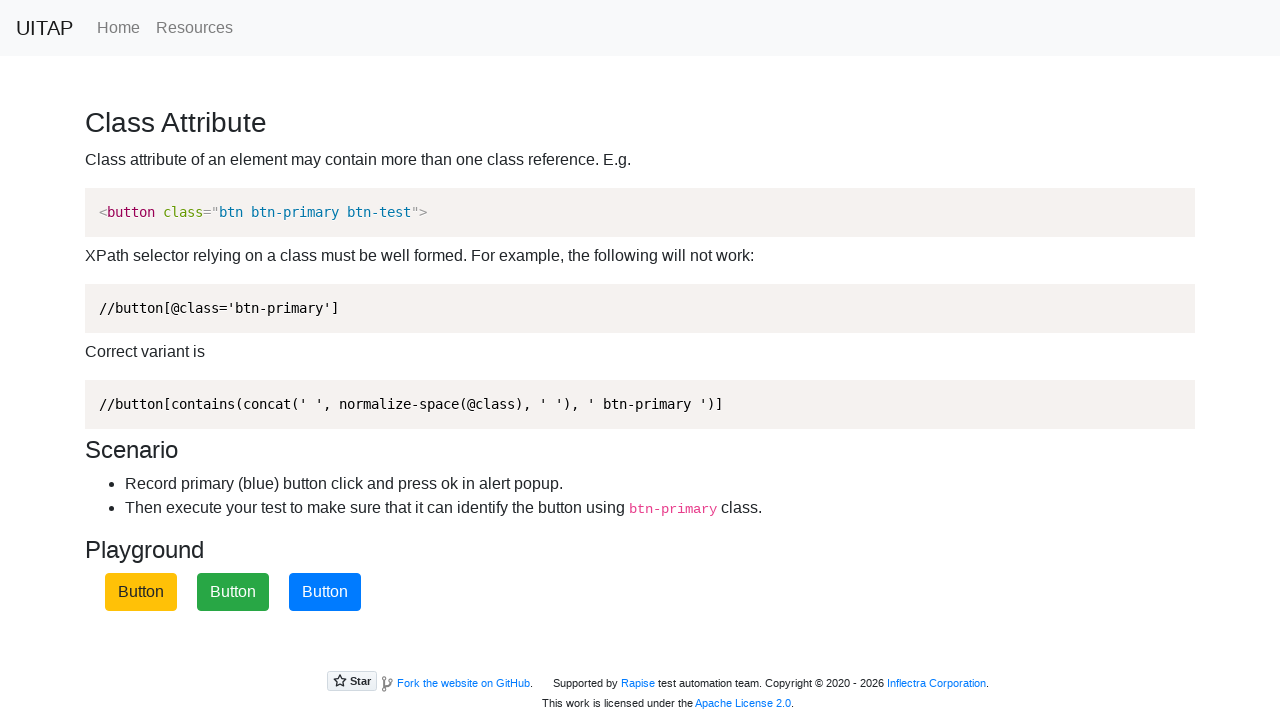

Clicked primary button (iteration 1 of 3) at (325, 592) on button.btn-primary
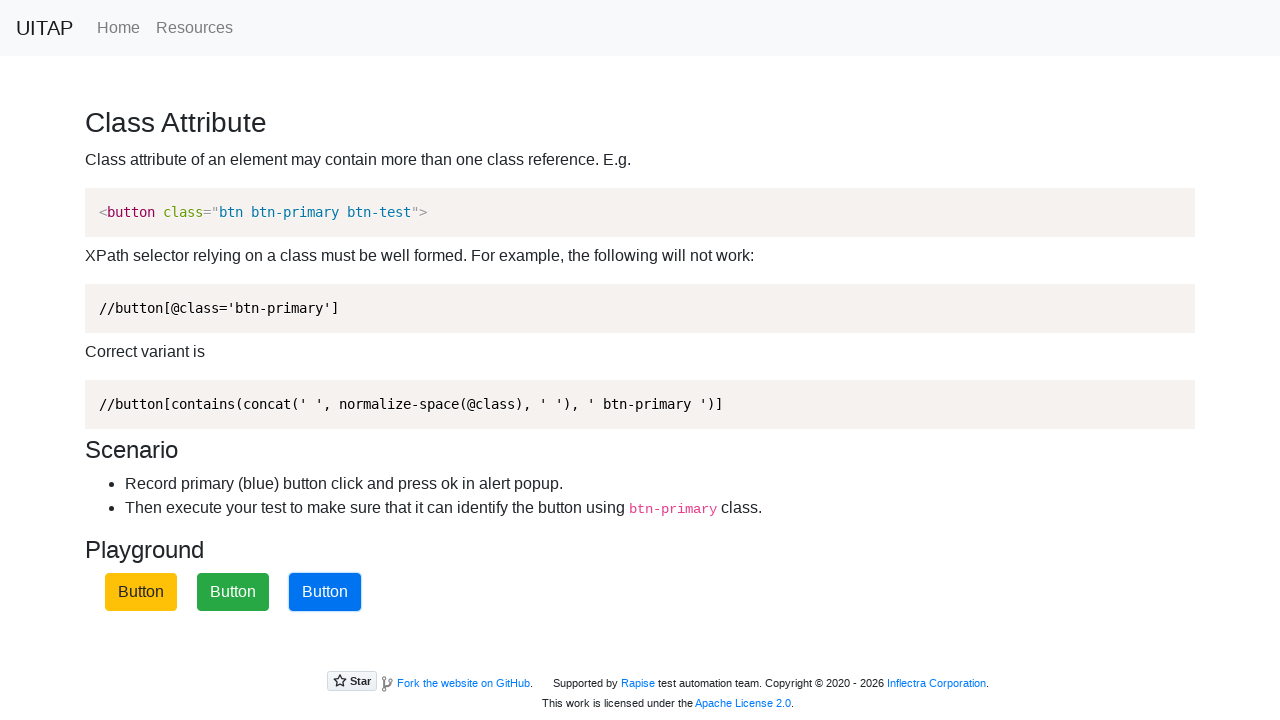

Set up dialog handler to accept alerts (iteration 1 of 3)
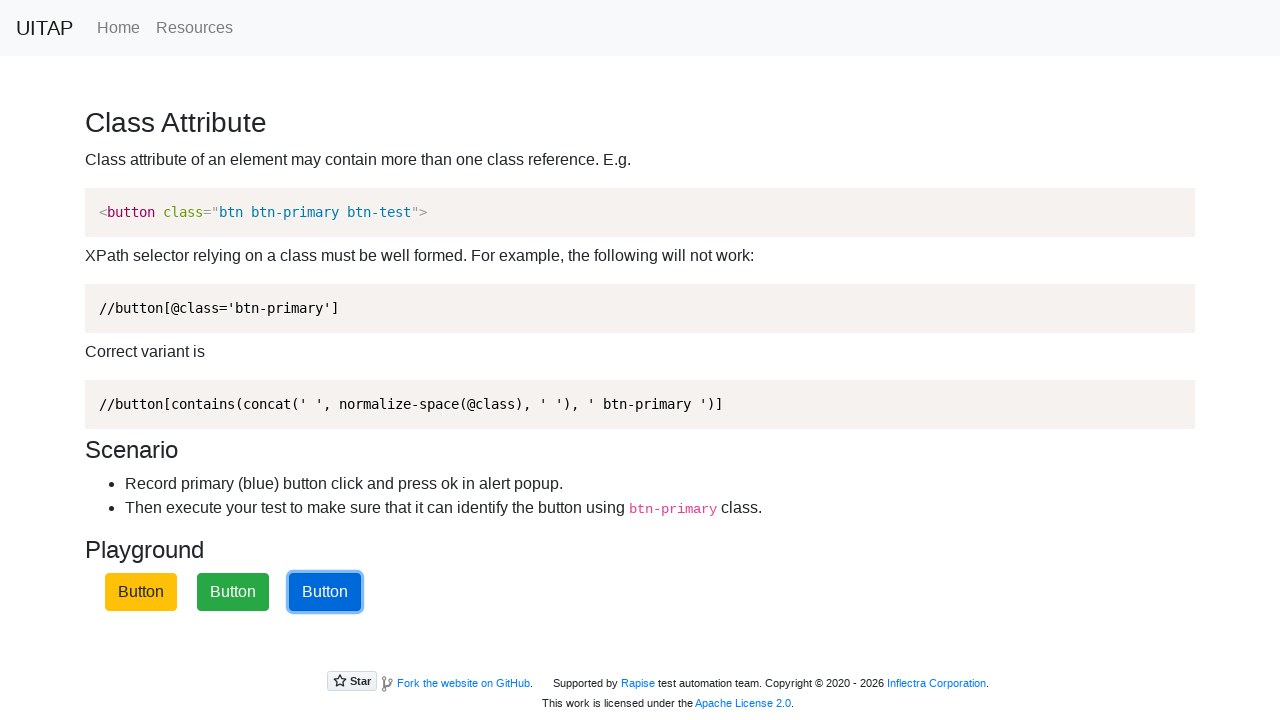

Waited 500ms for alert to be handled (iteration 1 of 3)
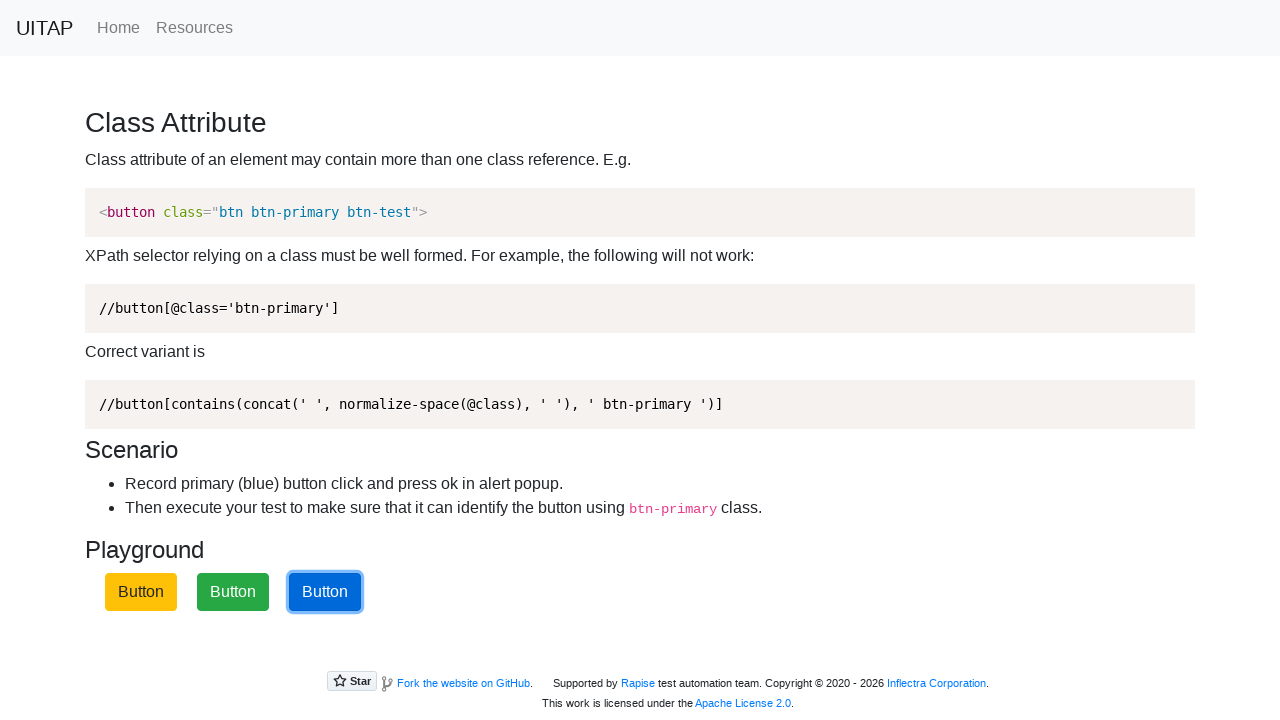

Refreshed page (iteration 1 of 3)
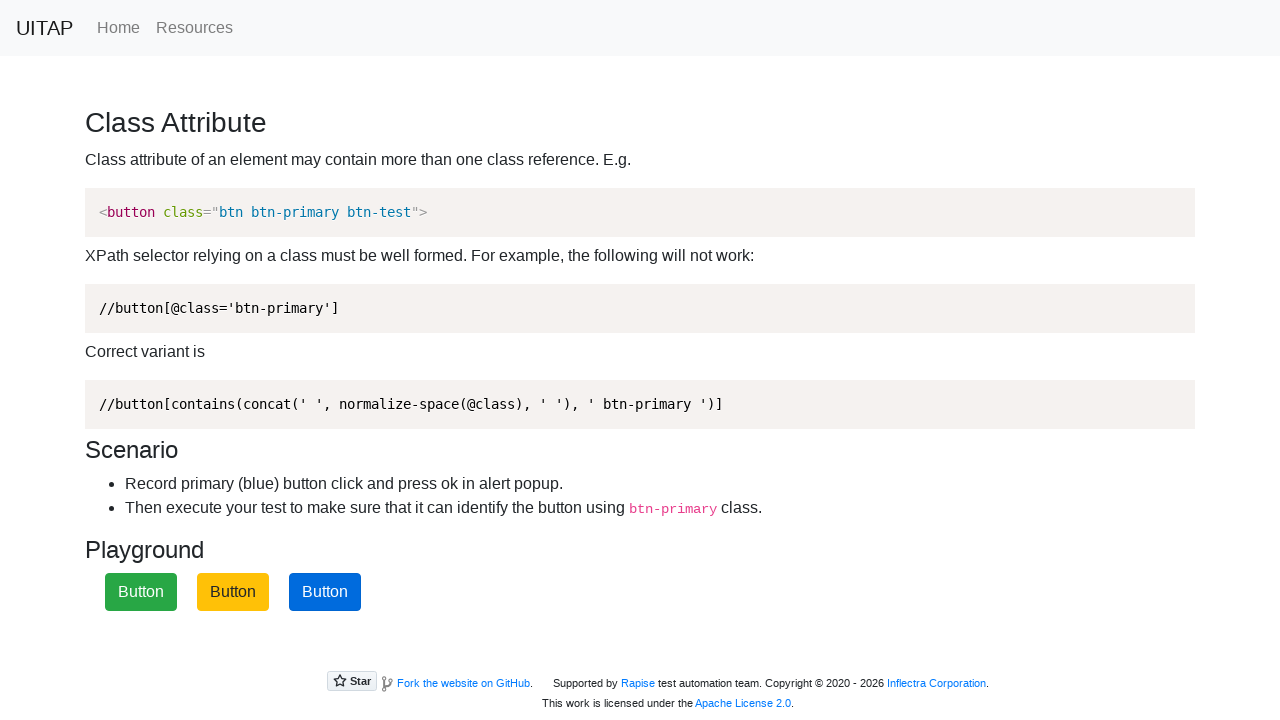

Clicked primary button (iteration 2 of 3) at (325, 592) on button.btn-primary
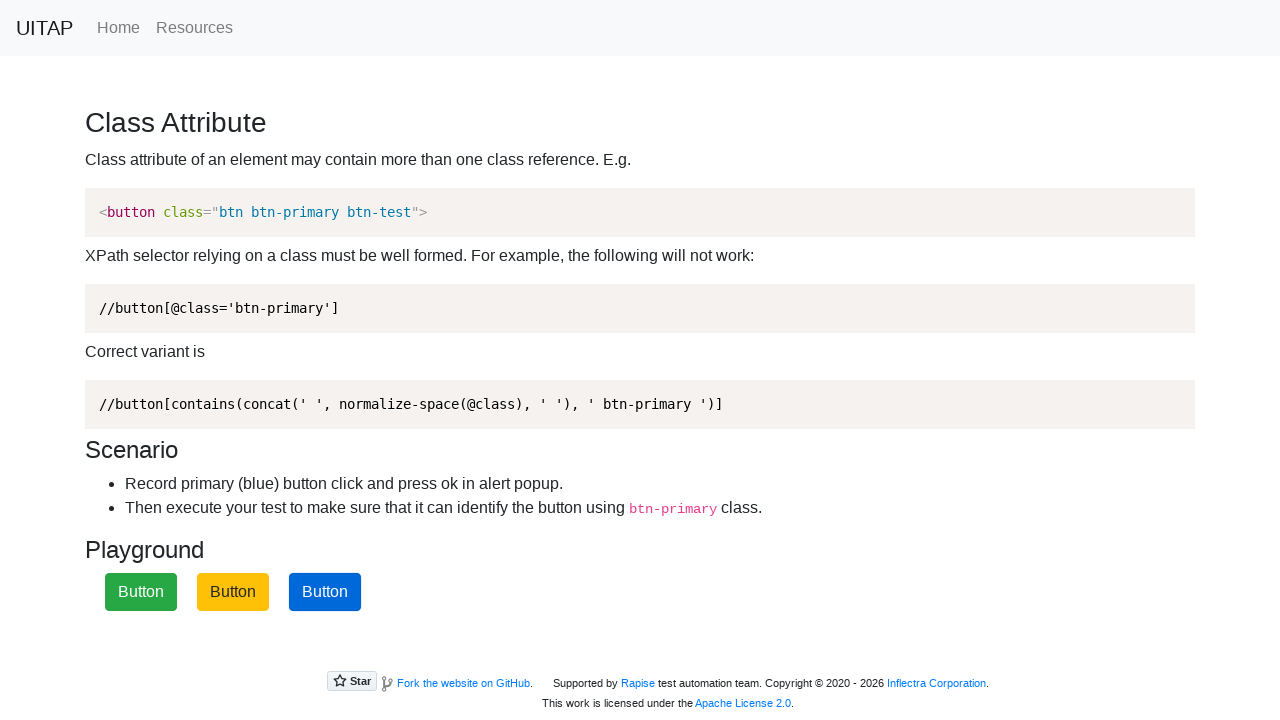

Set up dialog handler to accept alerts (iteration 2 of 3)
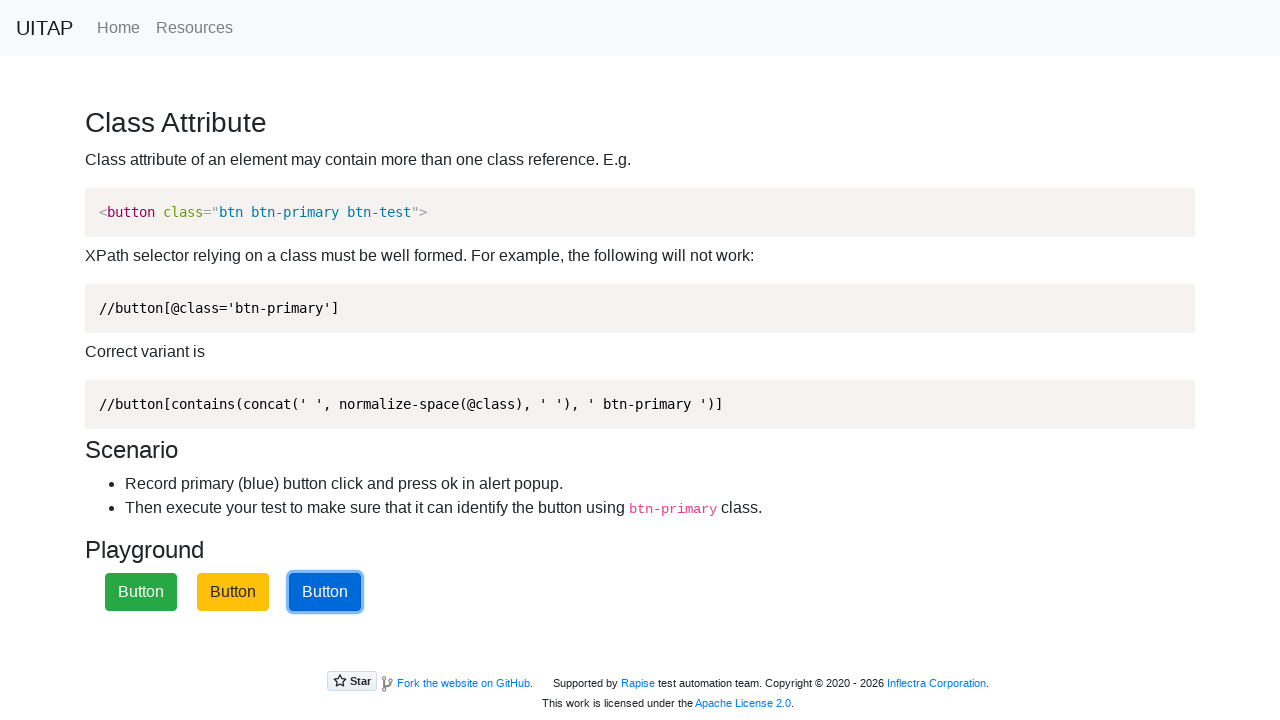

Waited 500ms for alert to be handled (iteration 2 of 3)
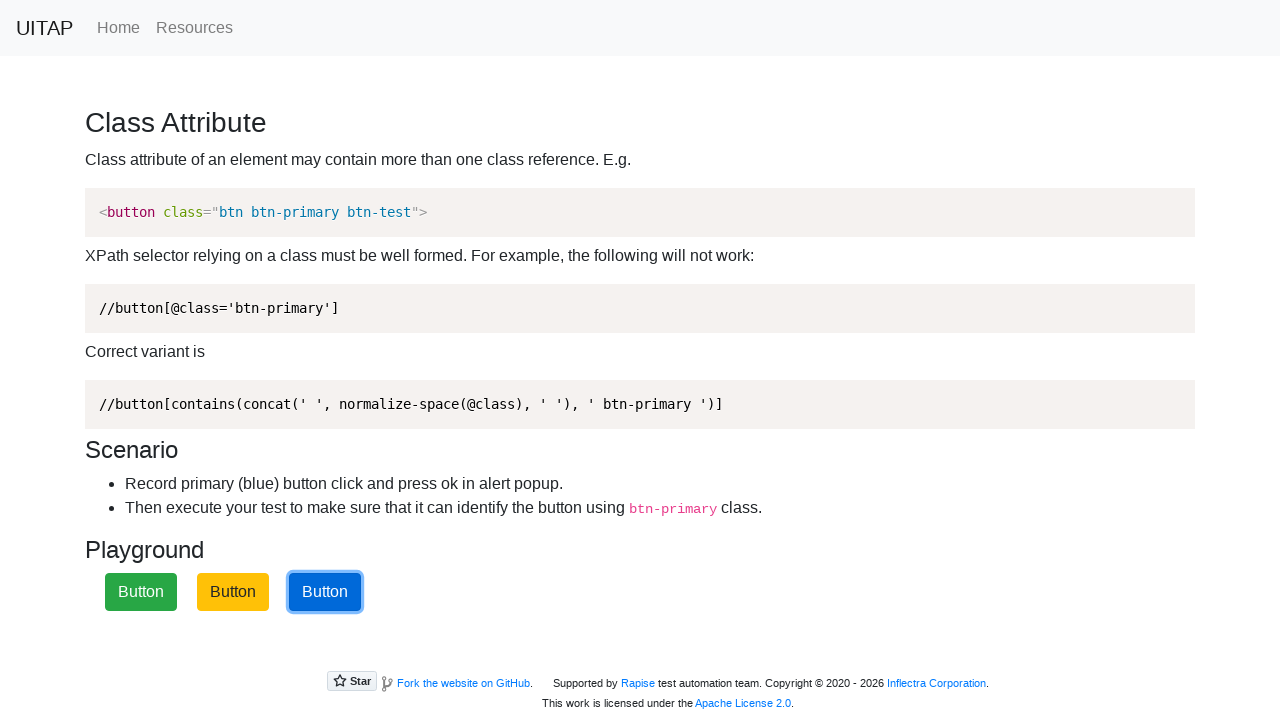

Refreshed page (iteration 2 of 3)
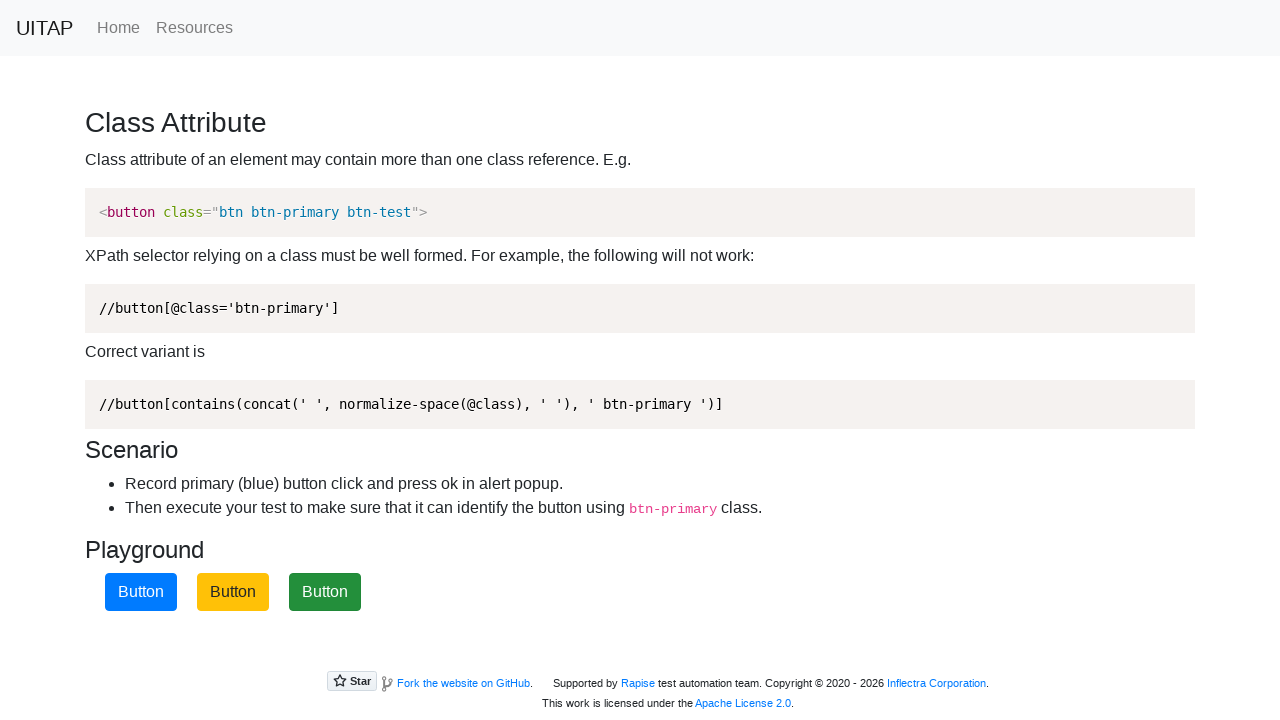

Clicked primary button (iteration 3 of 3) at (141, 592) on button.btn-primary
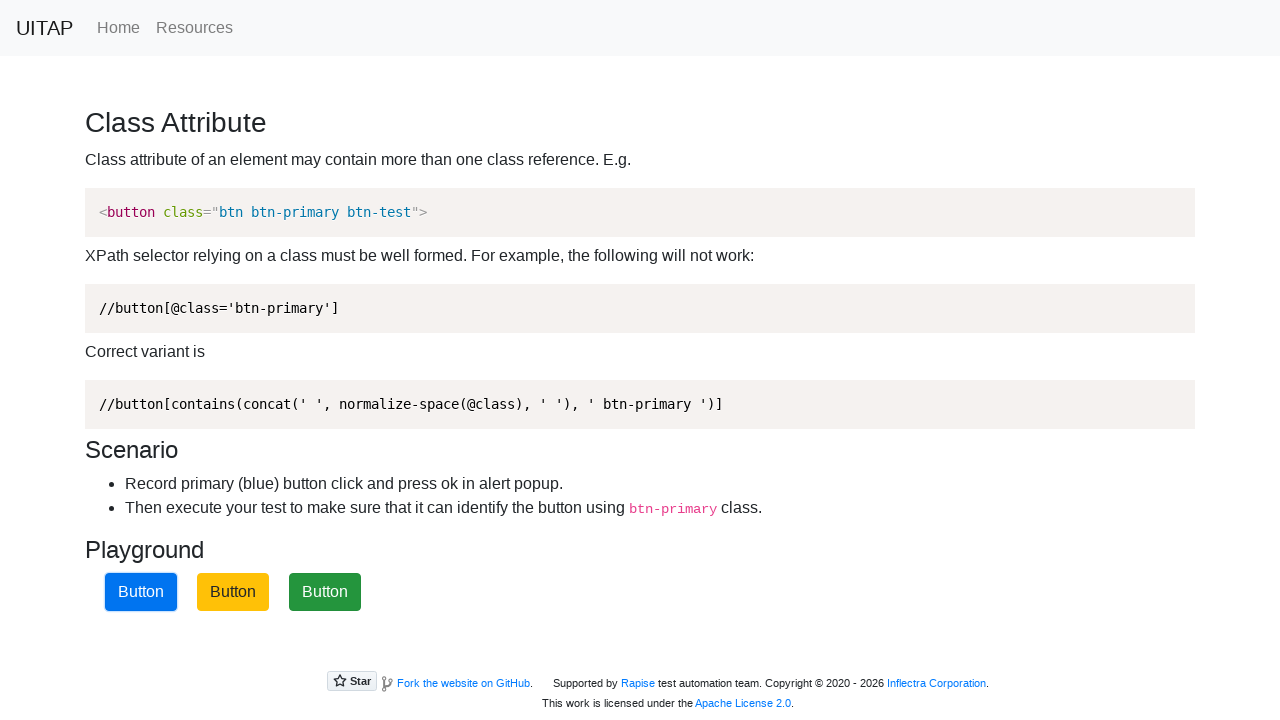

Set up dialog handler to accept alerts (iteration 3 of 3)
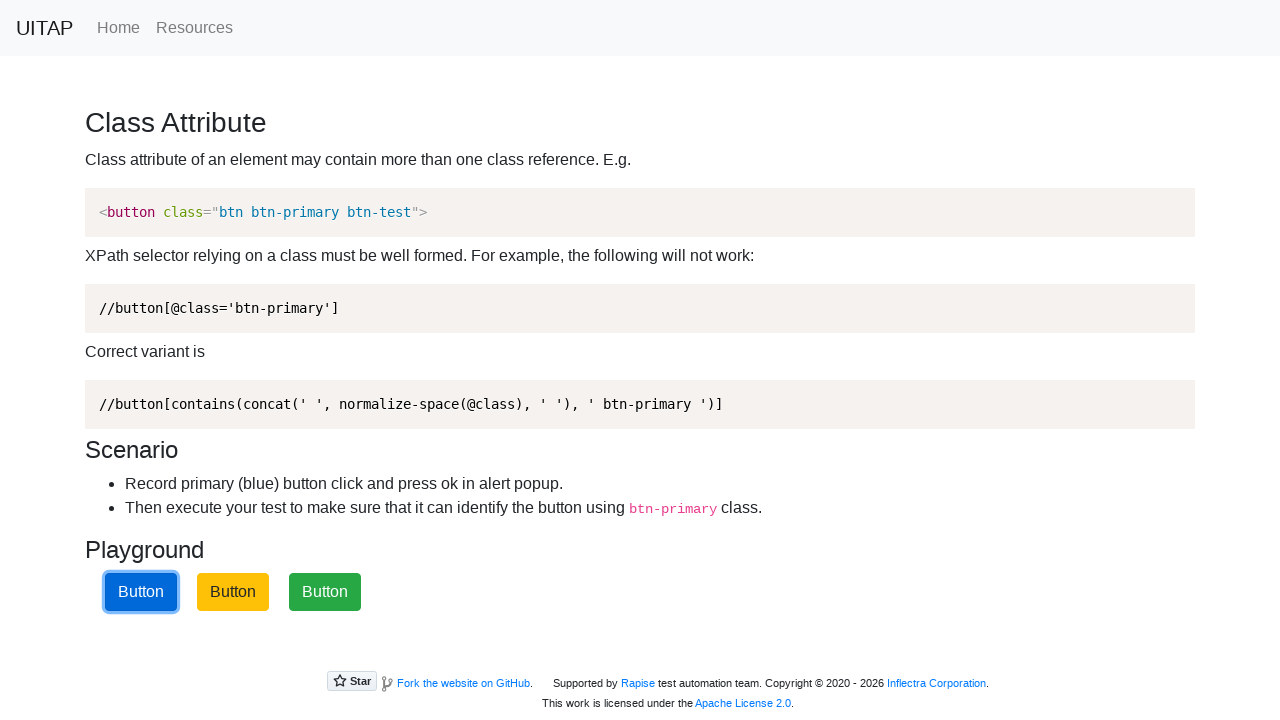

Waited 500ms for alert to be handled (iteration 3 of 3)
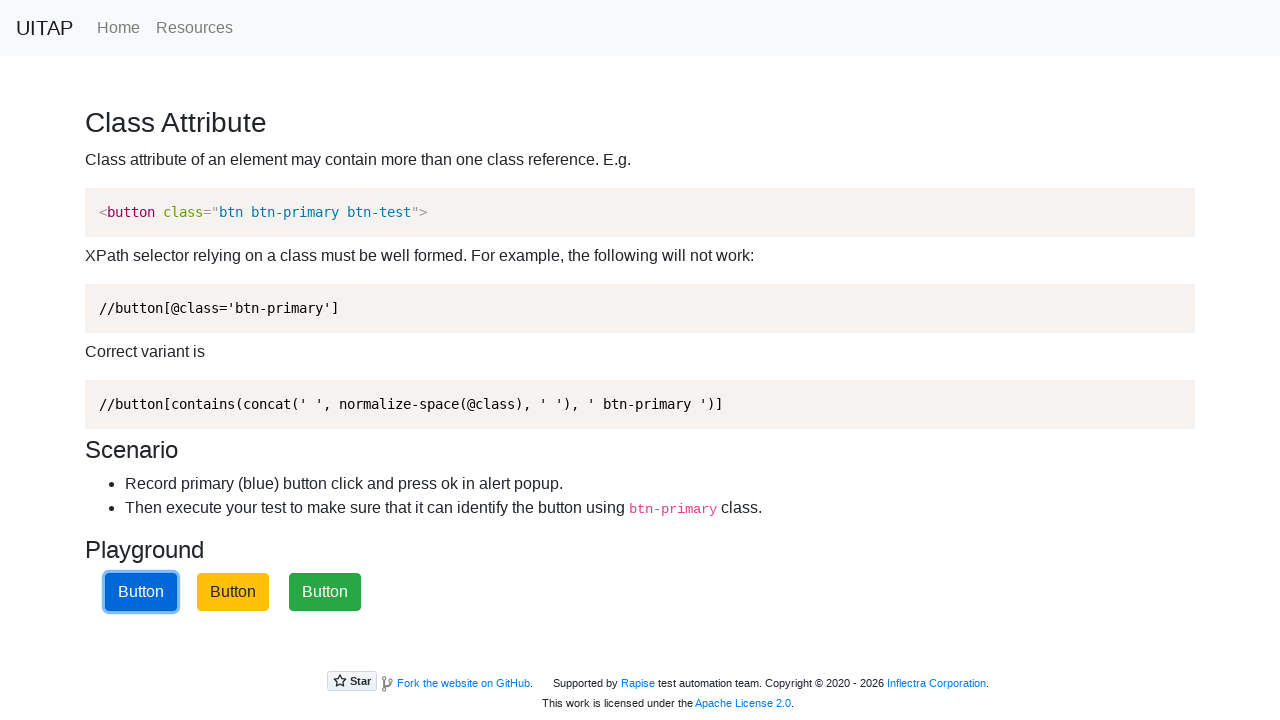

Refreshed page (iteration 3 of 3)
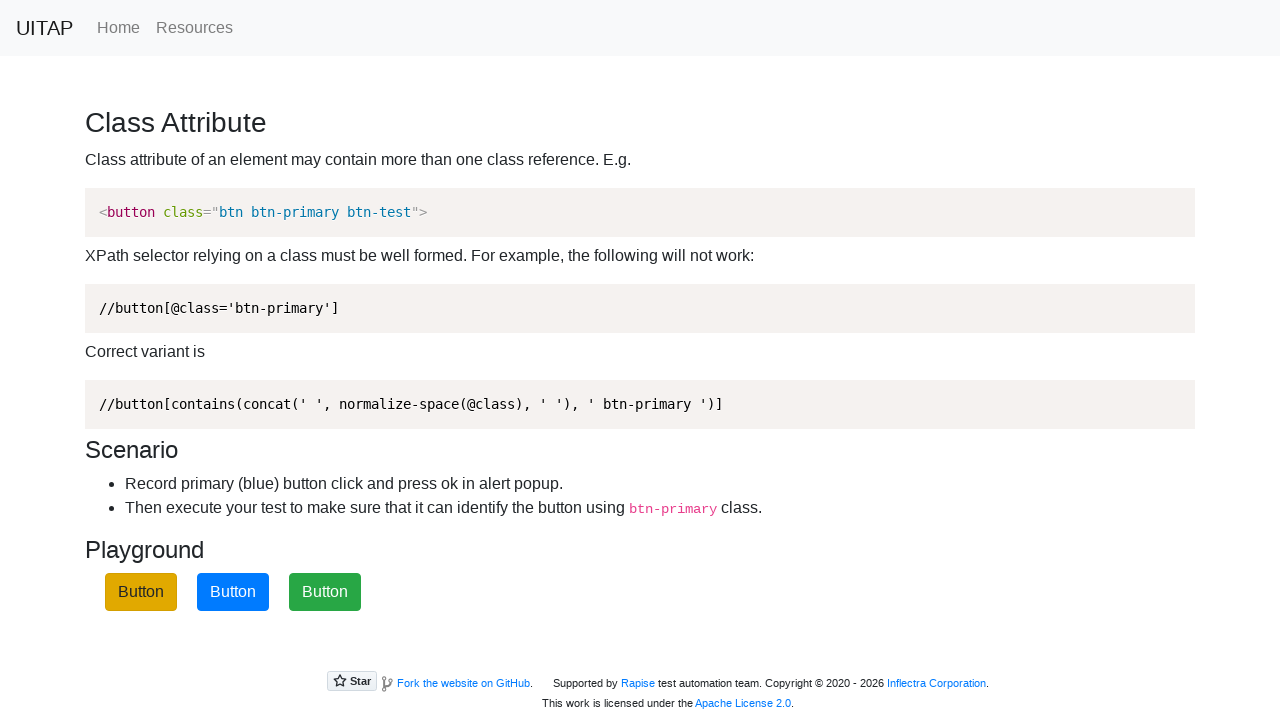

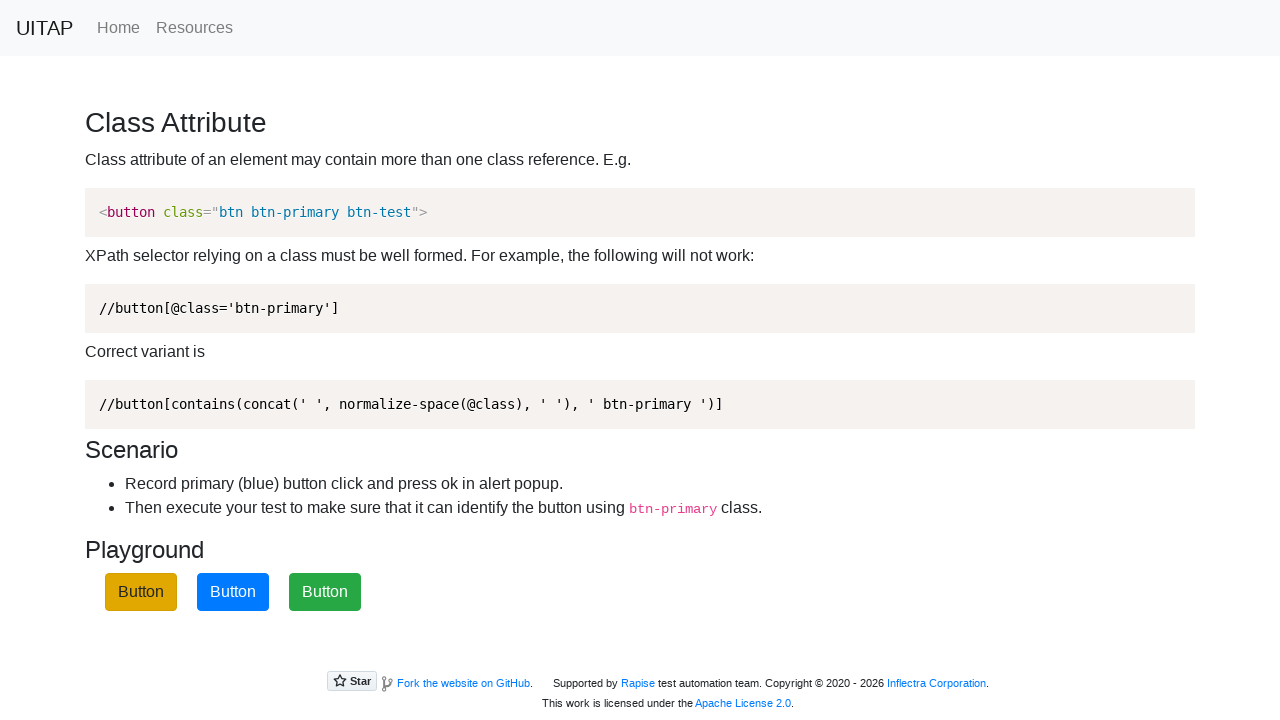